Tests radio button functionality by navigating to a demo application, accessing the UI testing section, and clicking through all available radio buttons

Starting URL: https://demoapps.qspiders.com/

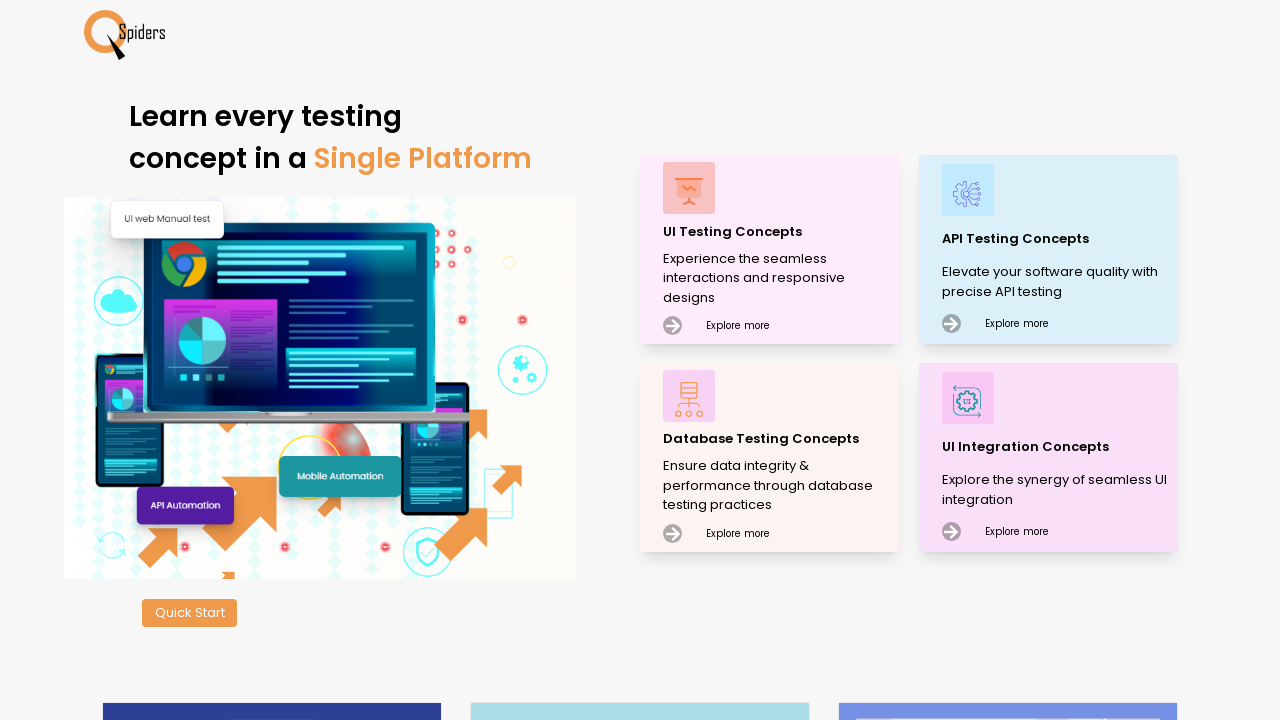

Clicked on 'UI Testing Concepts' link to navigate to demo section at (778, 232) on xpath=//p[.='UI Testing Concepts']
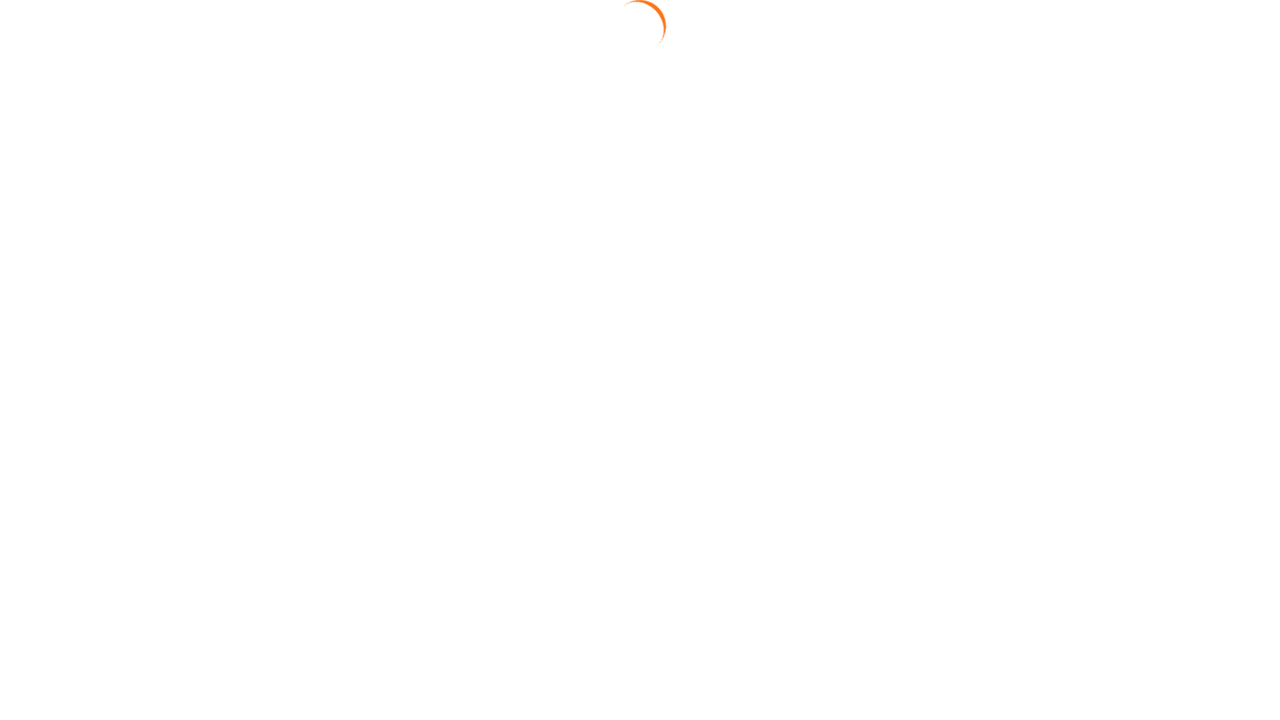

Waited for page to load
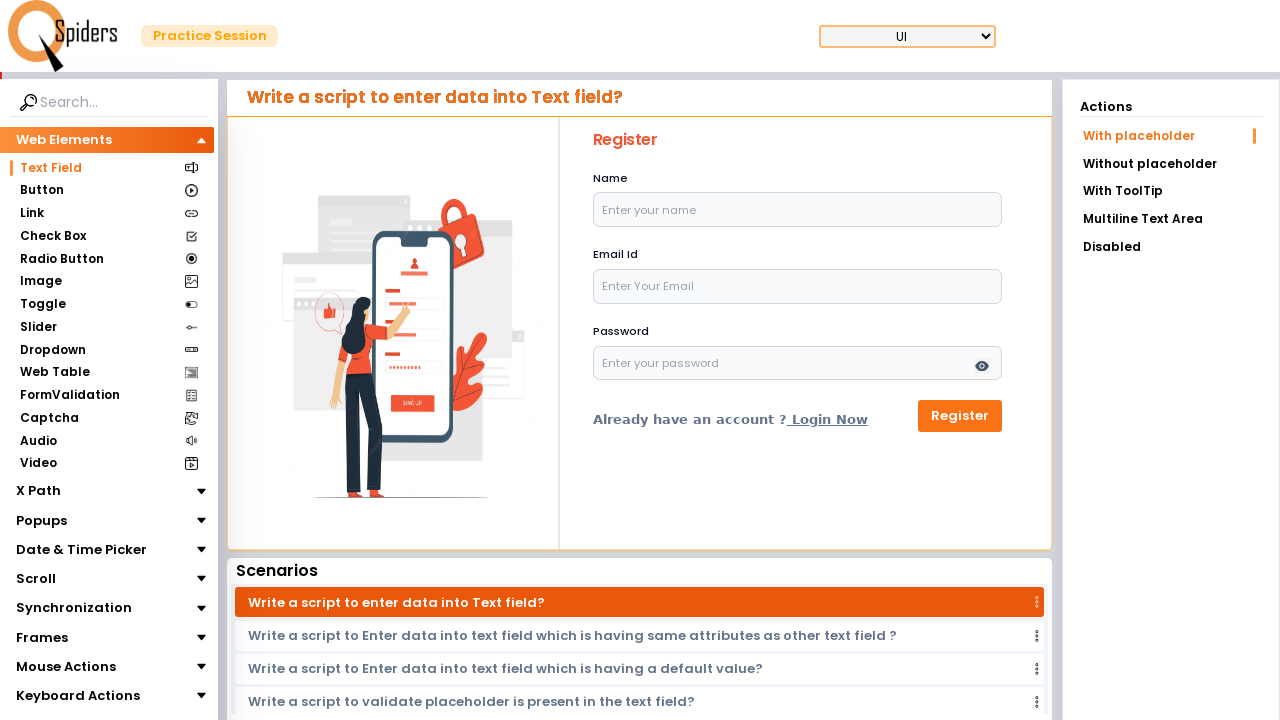

Clicked on 'Radio Button' section at (62, 259) on xpath=//section[.='Radio Button']
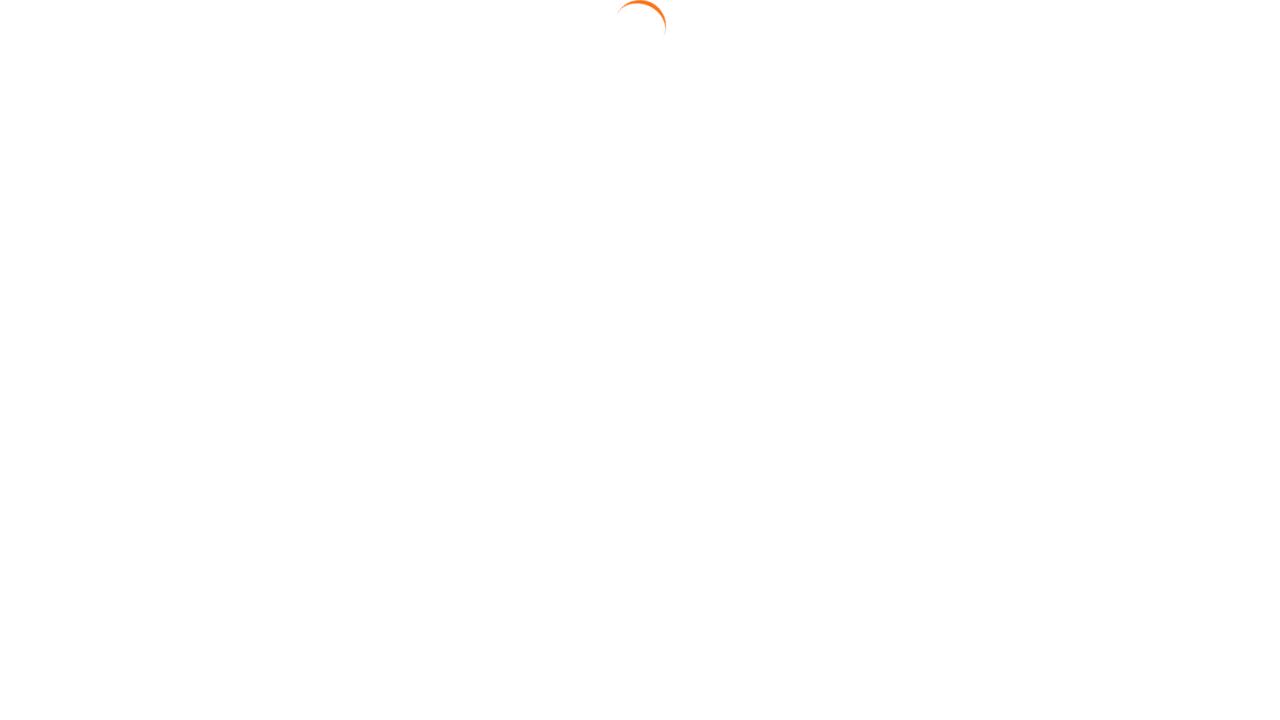

Waited for radio buttons to load
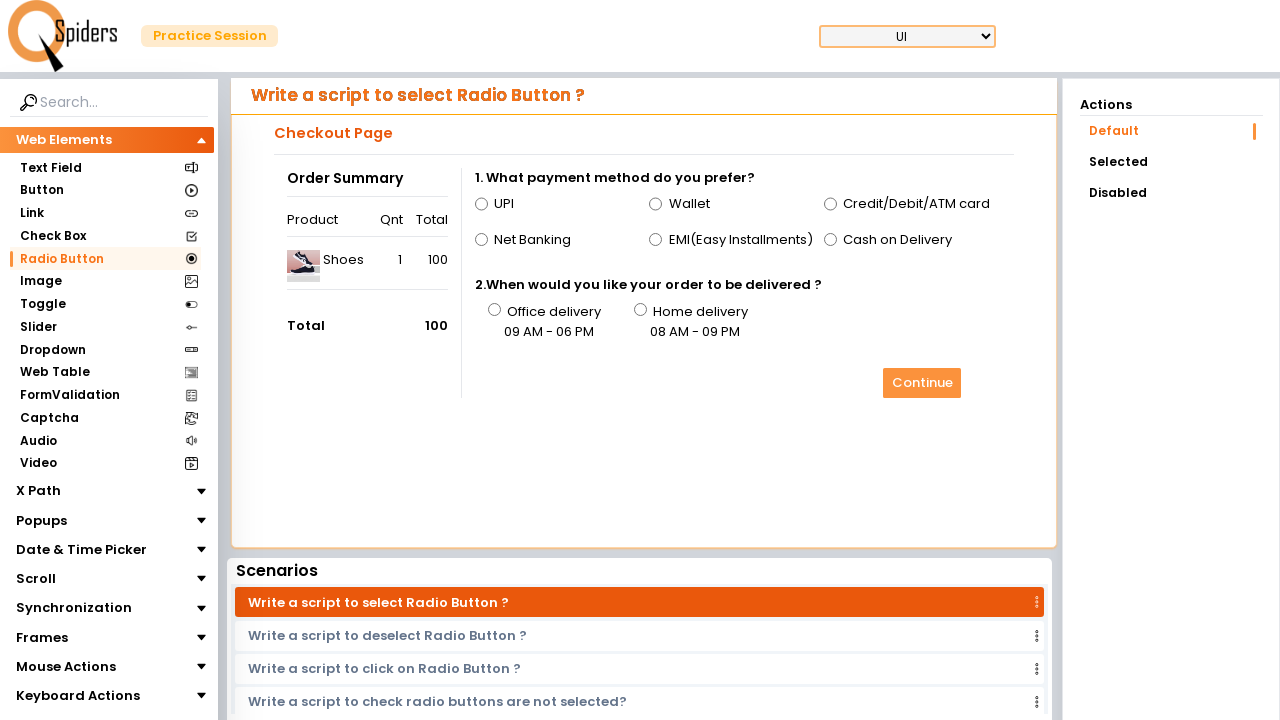

Clicked on a radio button at (481, 204) on xpath=//form//input[@type='radio'] >> nth=0
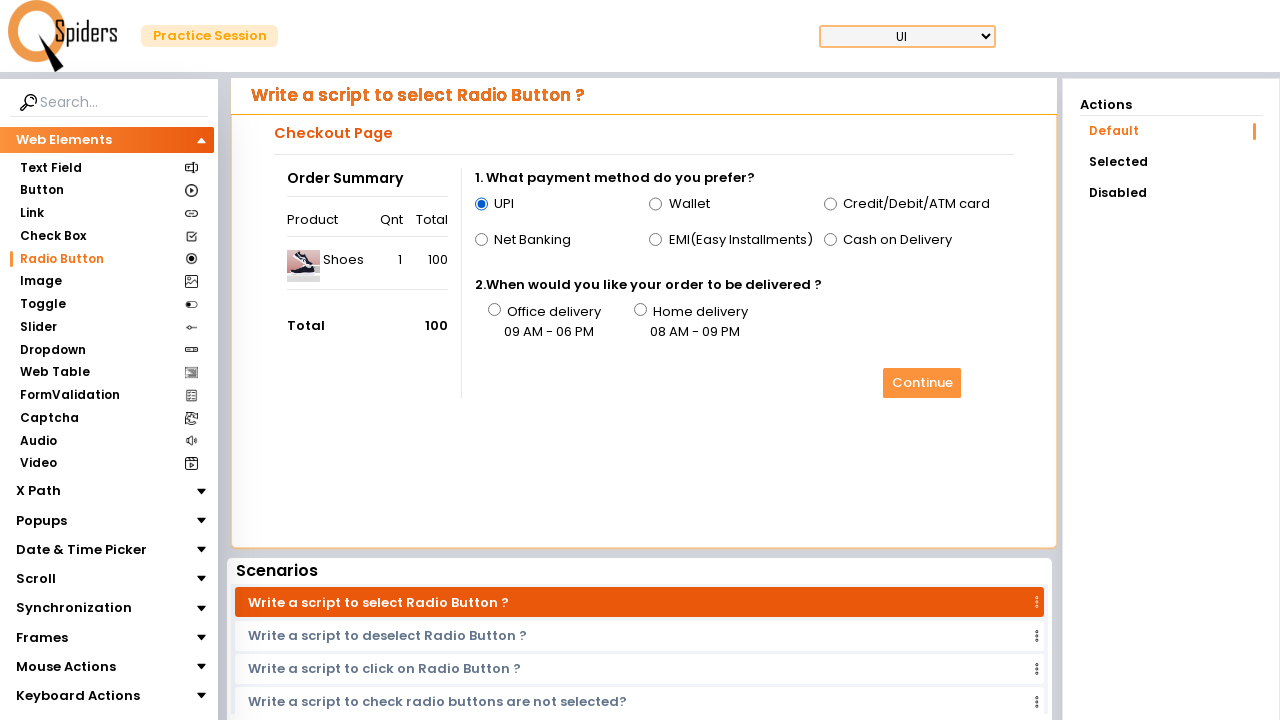

Waited for radio button interaction to complete
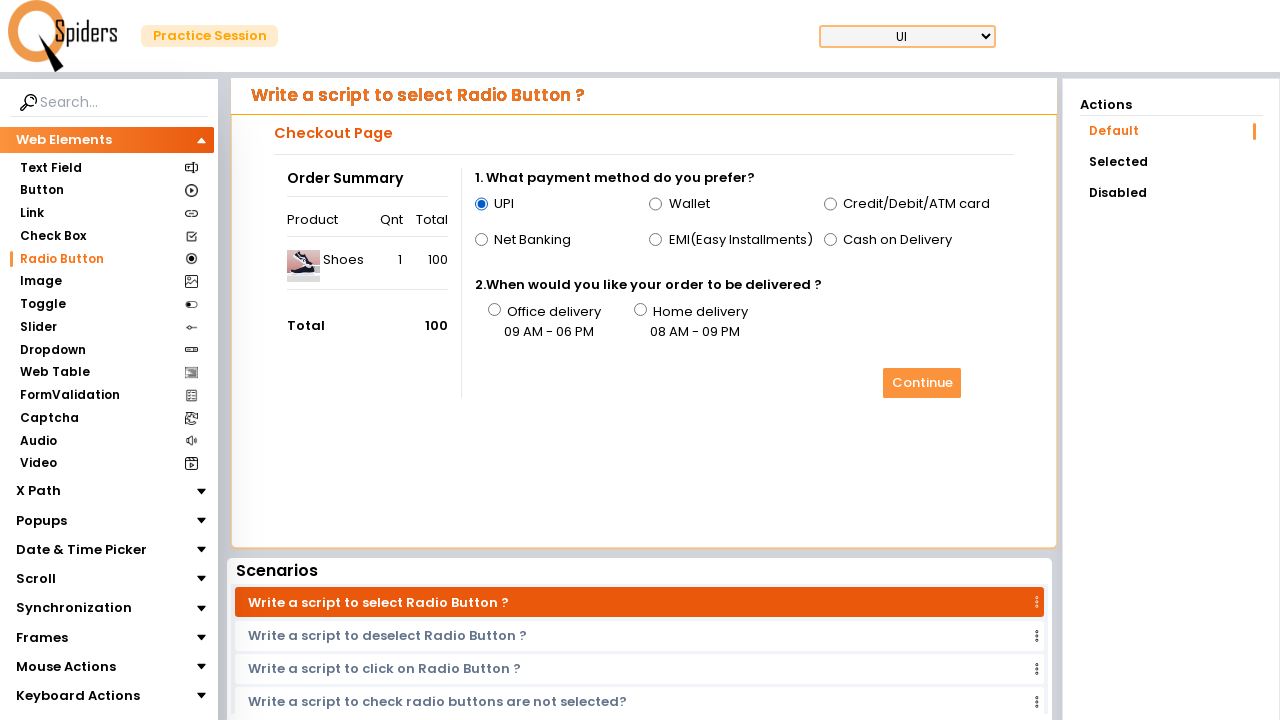

Clicked on a radio button at (656, 204) on xpath=//form//input[@type='radio'] >> nth=1
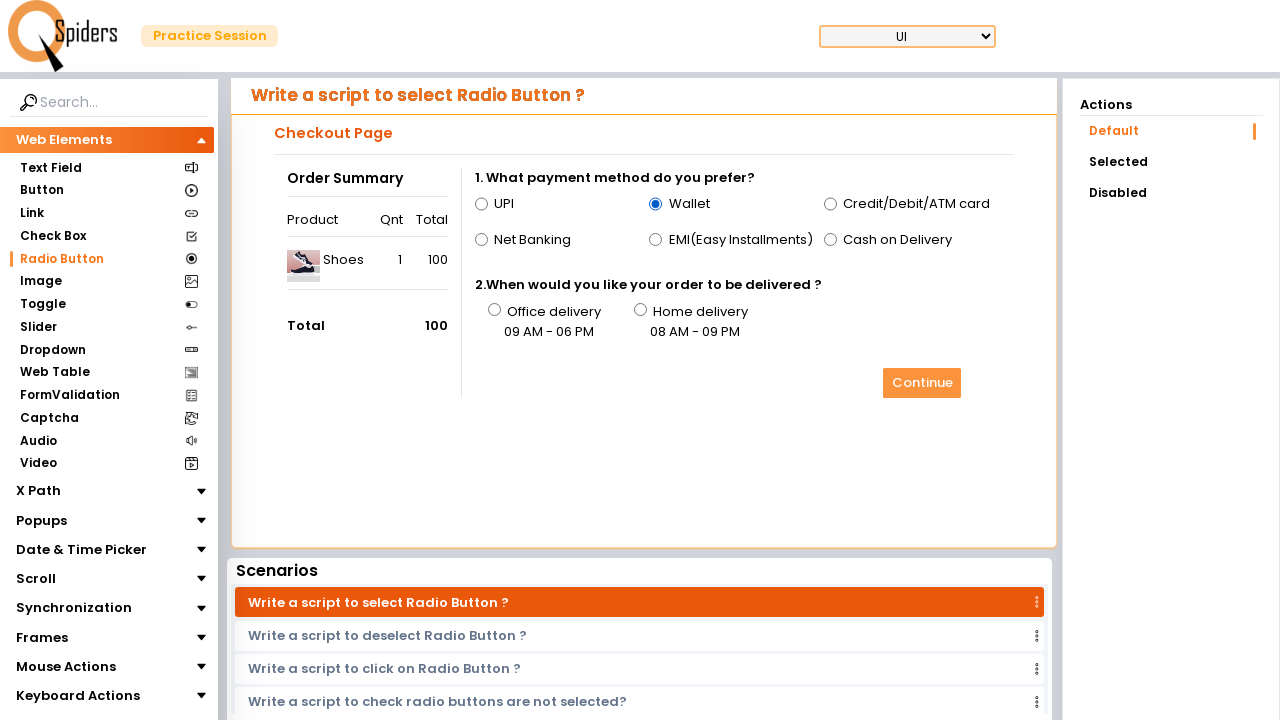

Waited for radio button interaction to complete
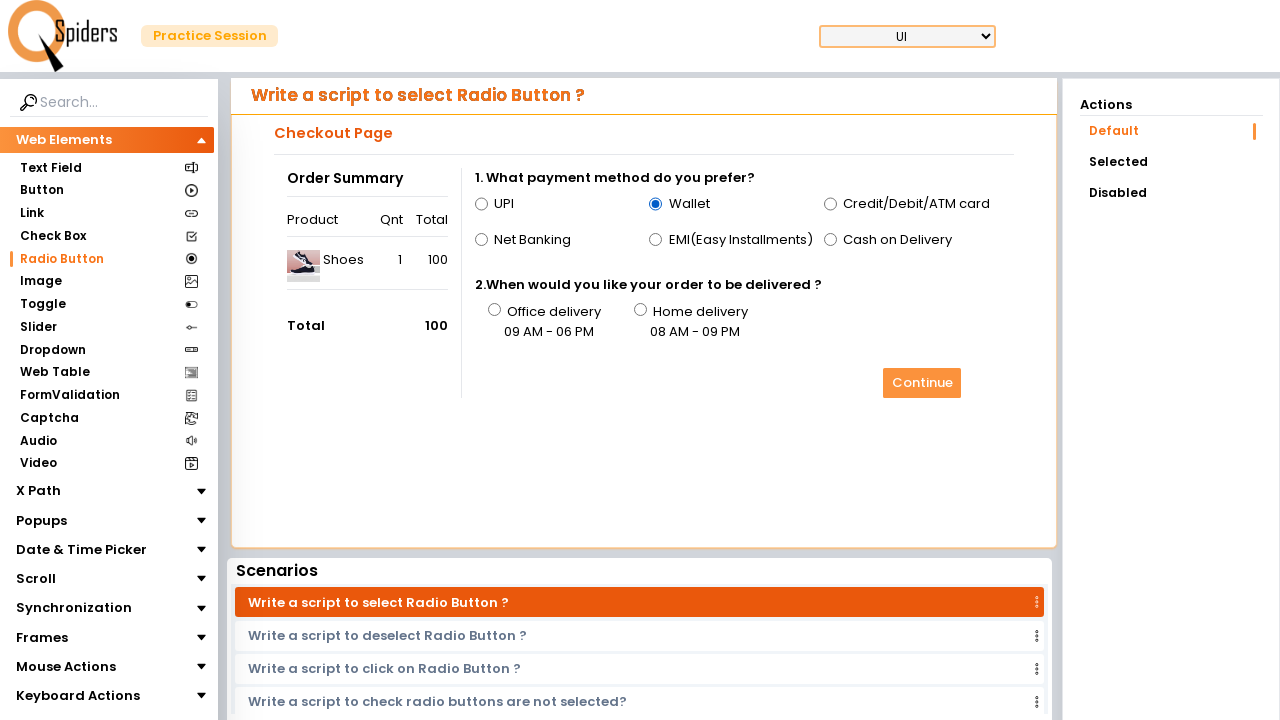

Clicked on a radio button at (830, 204) on xpath=//form//input[@type='radio'] >> nth=2
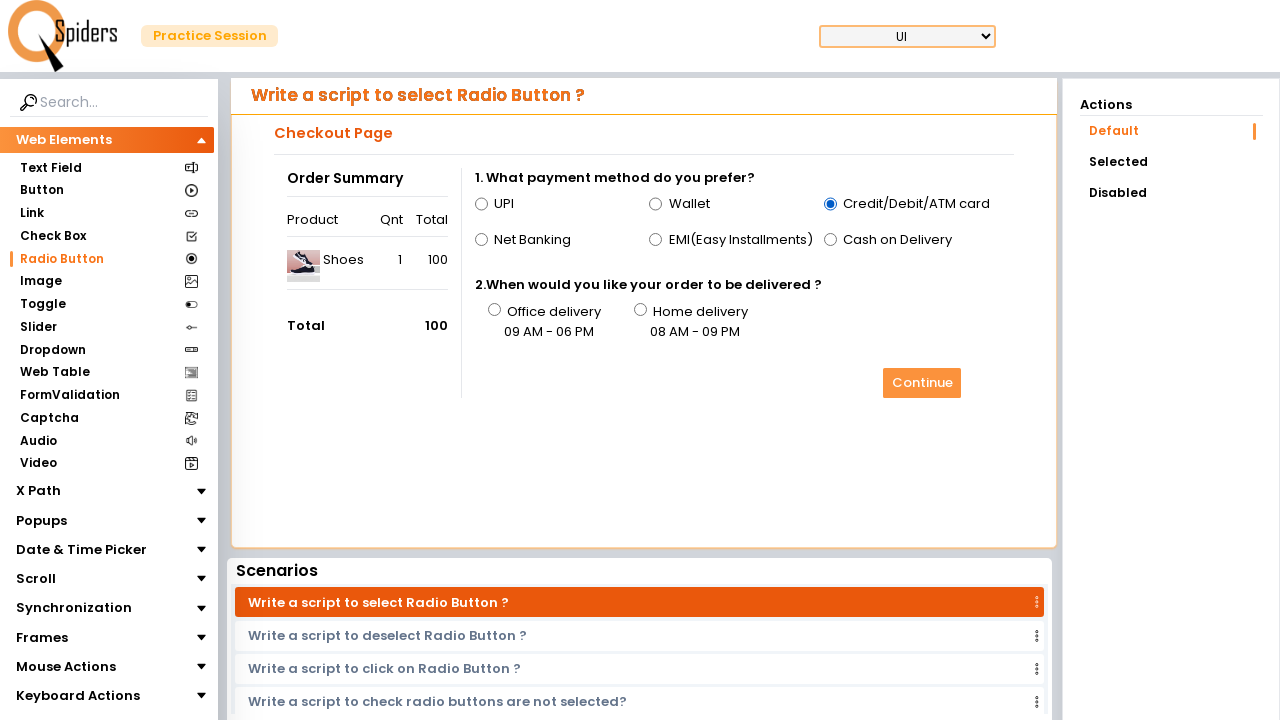

Waited for radio button interaction to complete
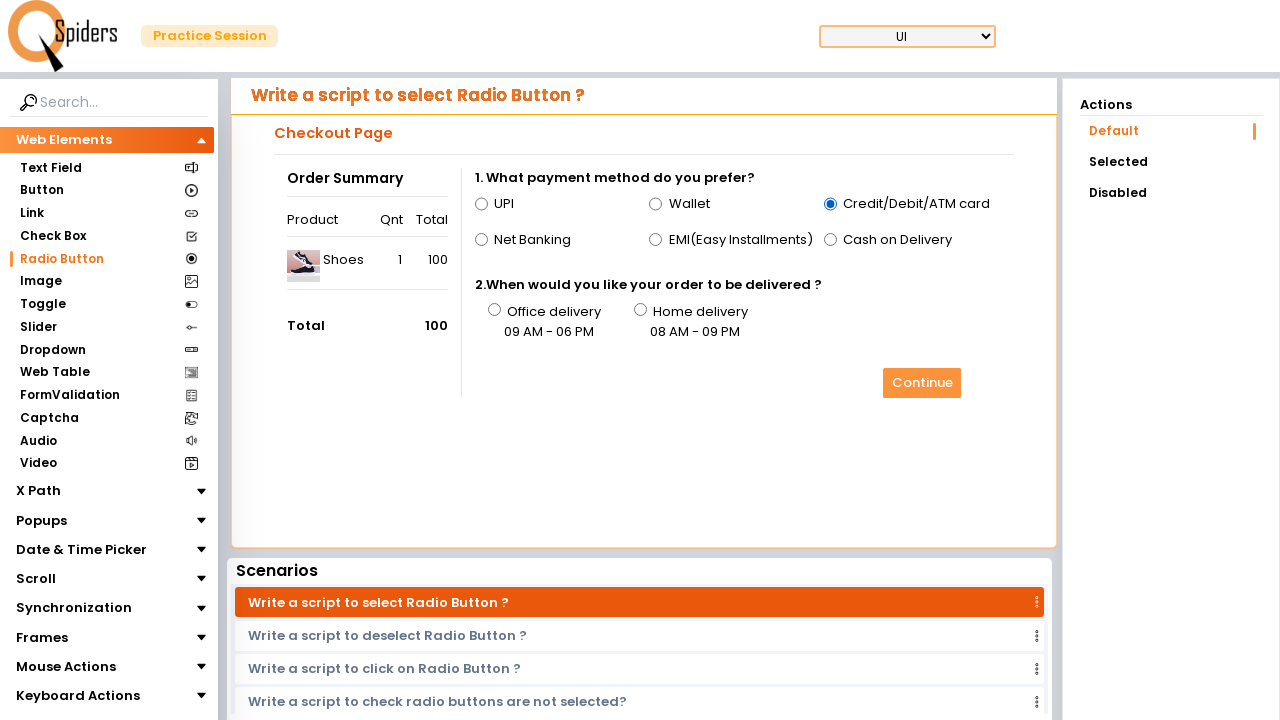

Clicked on a radio button at (481, 240) on xpath=//form//input[@type='radio'] >> nth=3
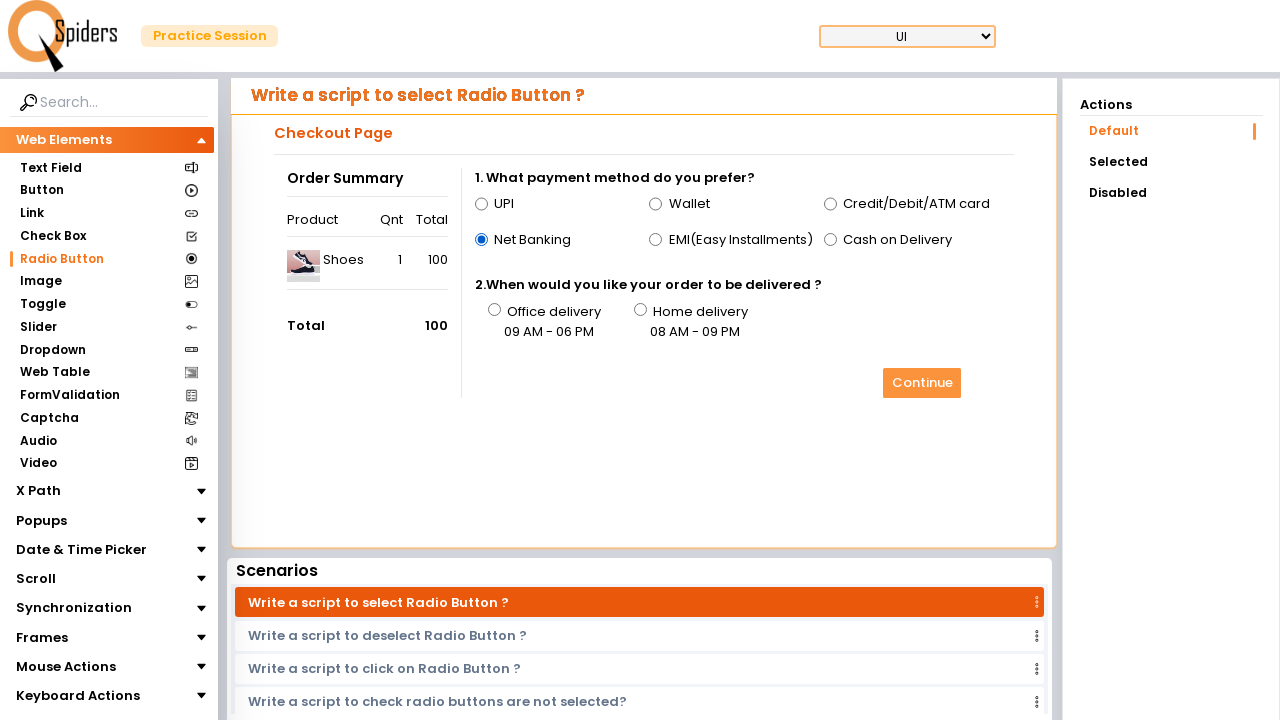

Waited for radio button interaction to complete
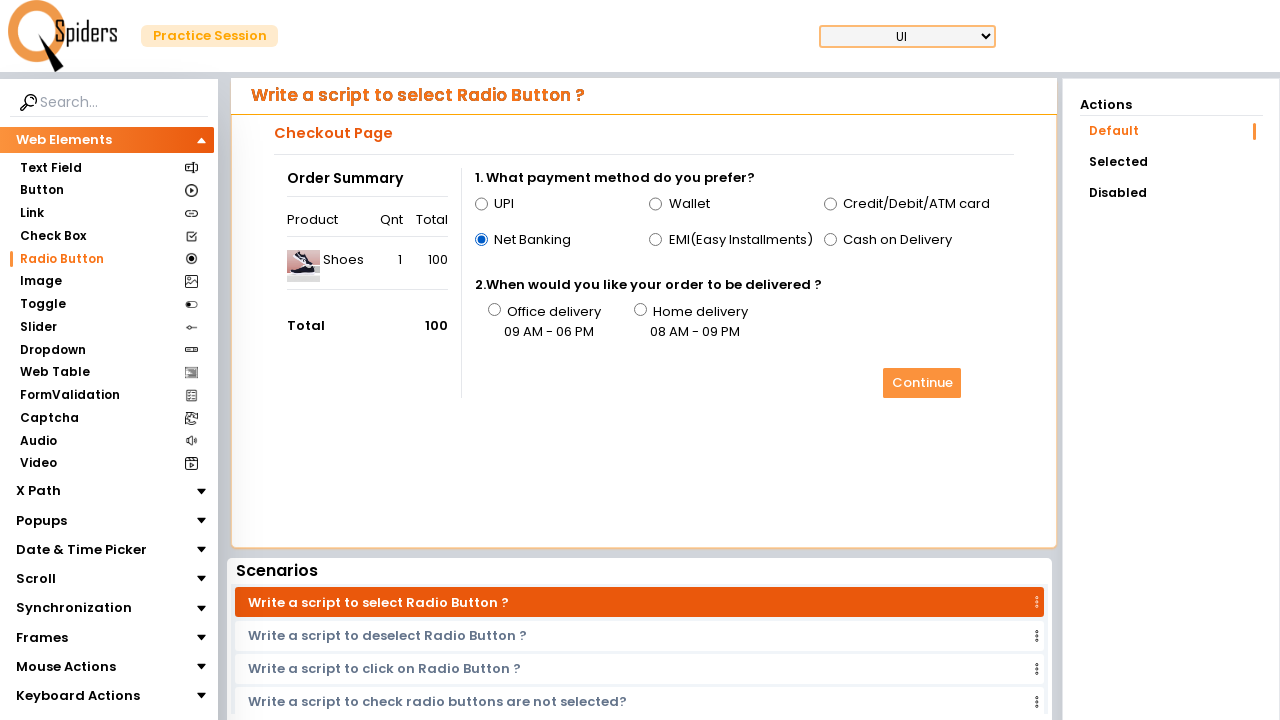

Clicked on a radio button at (656, 240) on xpath=//form//input[@type='radio'] >> nth=4
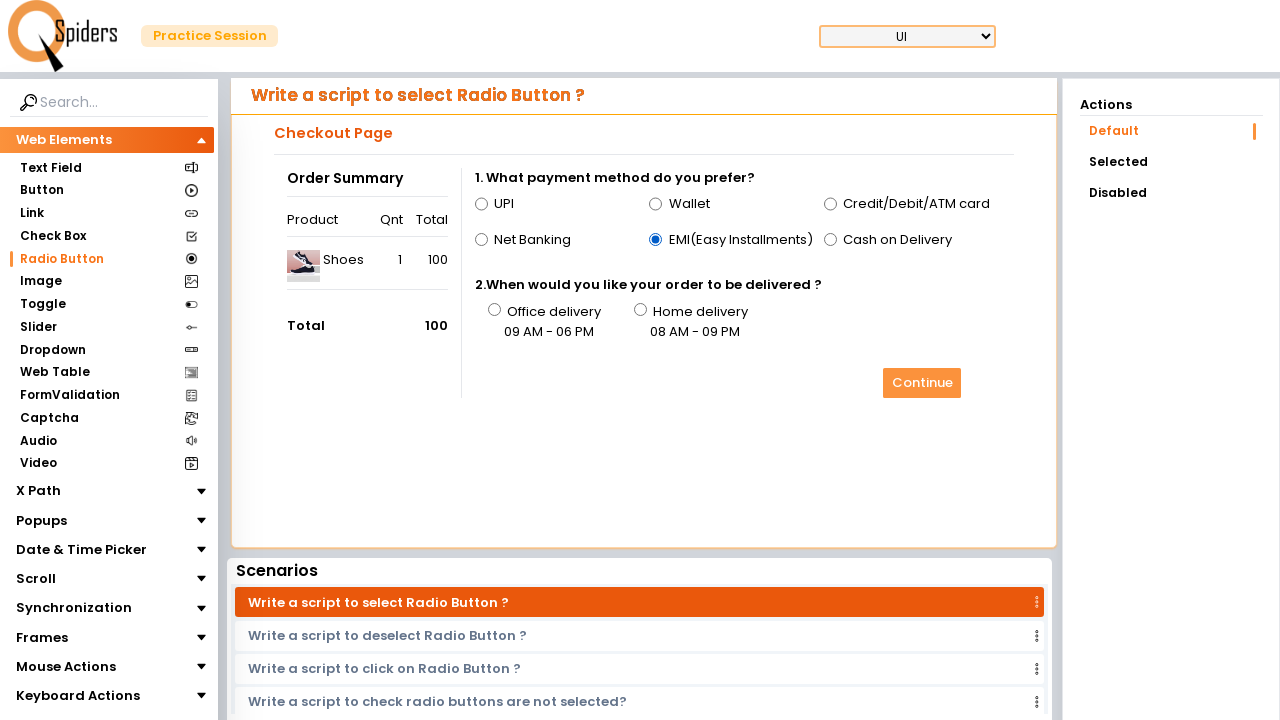

Waited for radio button interaction to complete
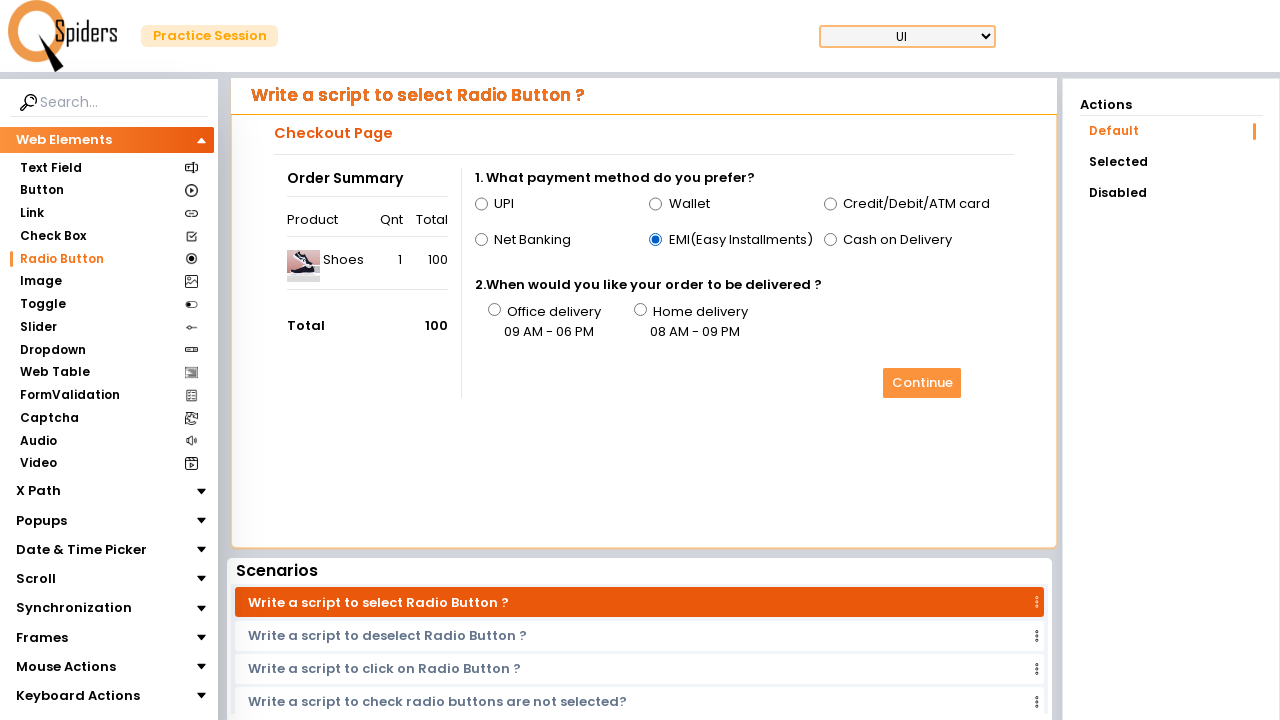

Clicked on a radio button at (830, 240) on xpath=//form//input[@type='radio'] >> nth=5
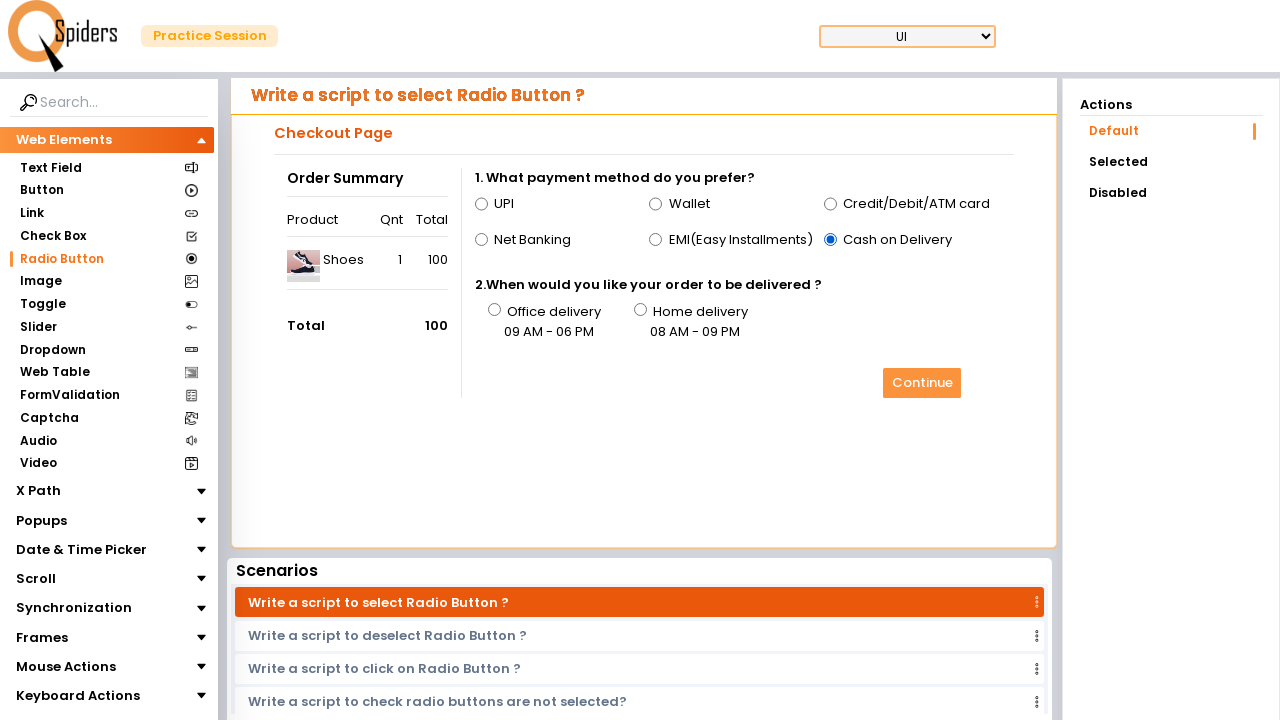

Waited for radio button interaction to complete
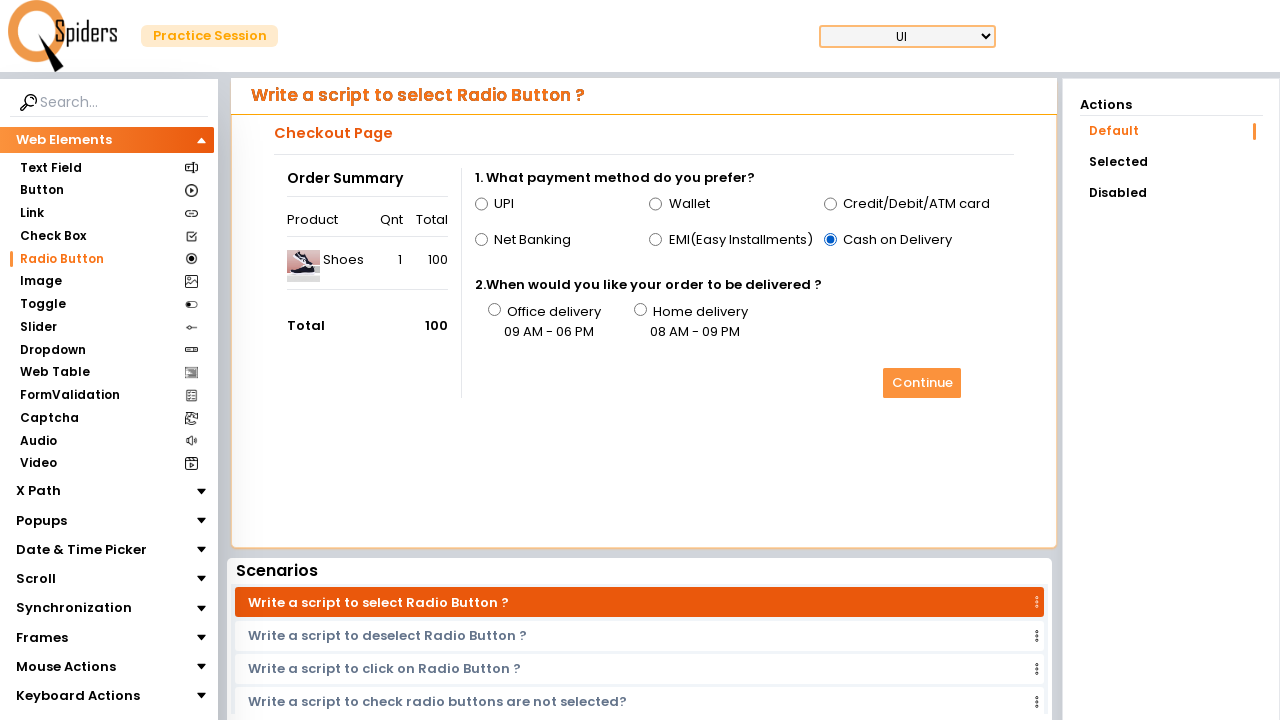

Clicked on a radio button at (494, 310) on xpath=//form//input[@type='radio'] >> nth=6
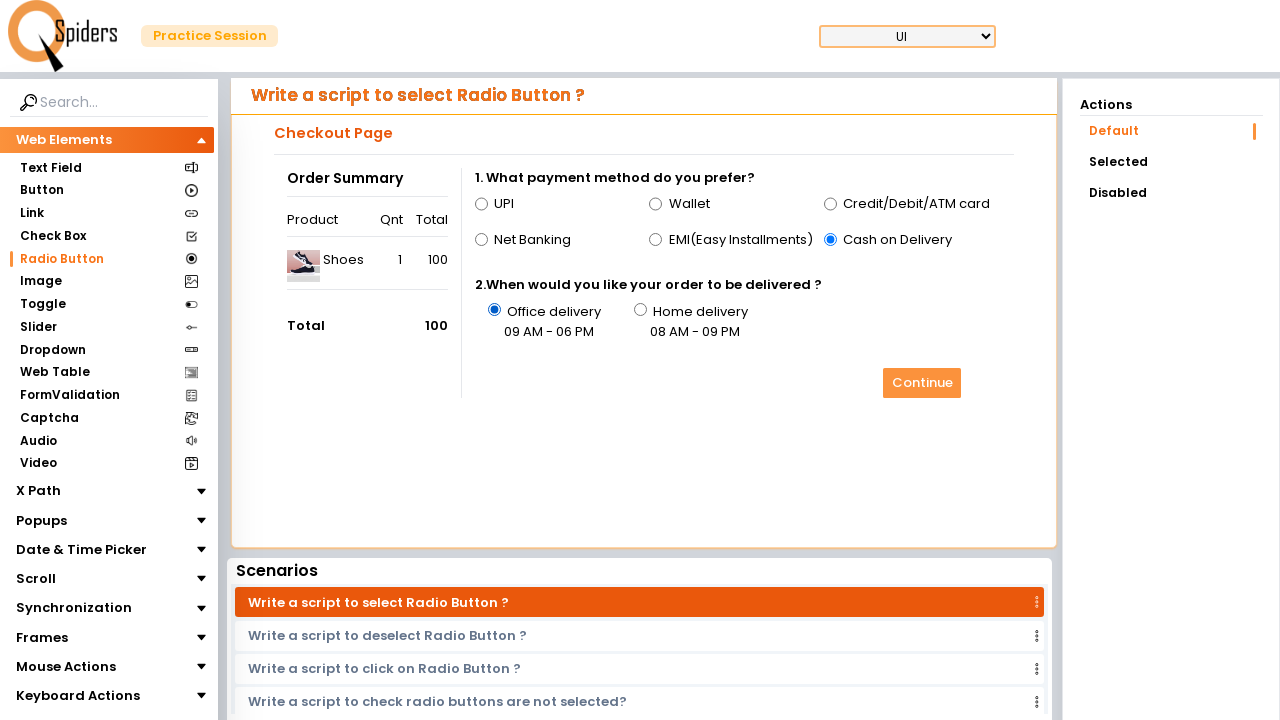

Waited for radio button interaction to complete
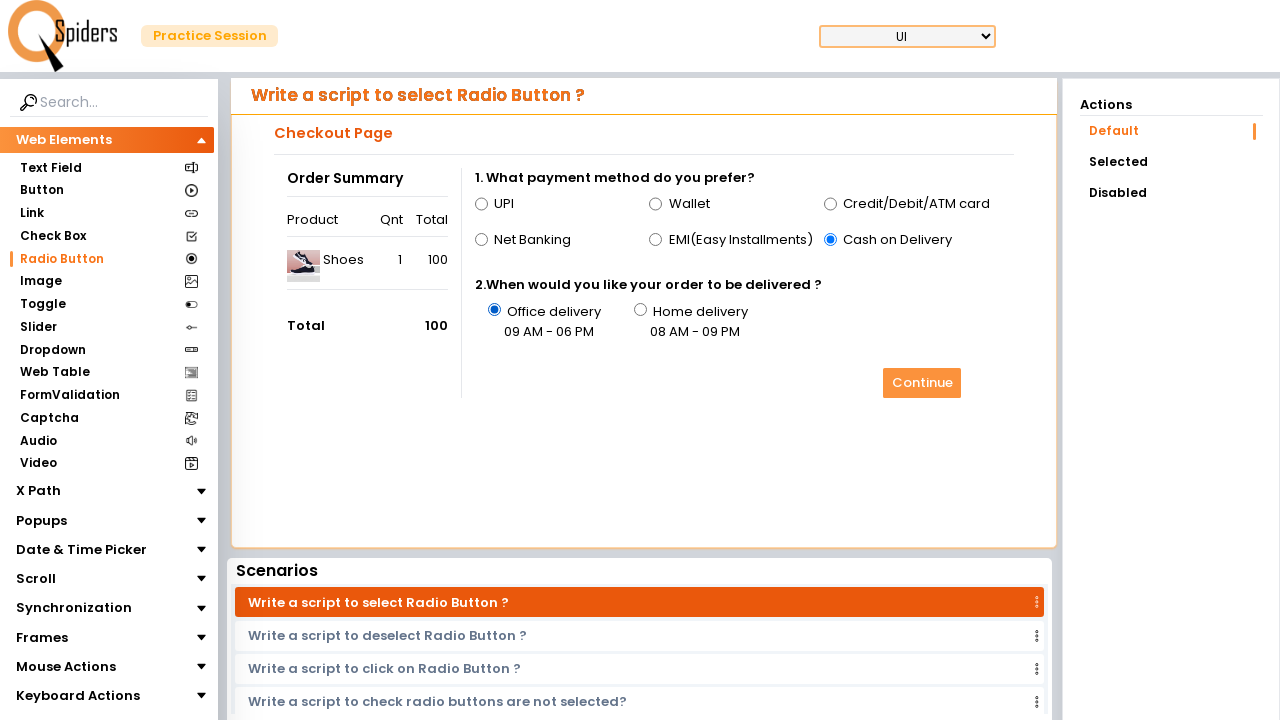

Clicked on a radio button at (640, 310) on xpath=//form//input[@type='radio'] >> nth=7
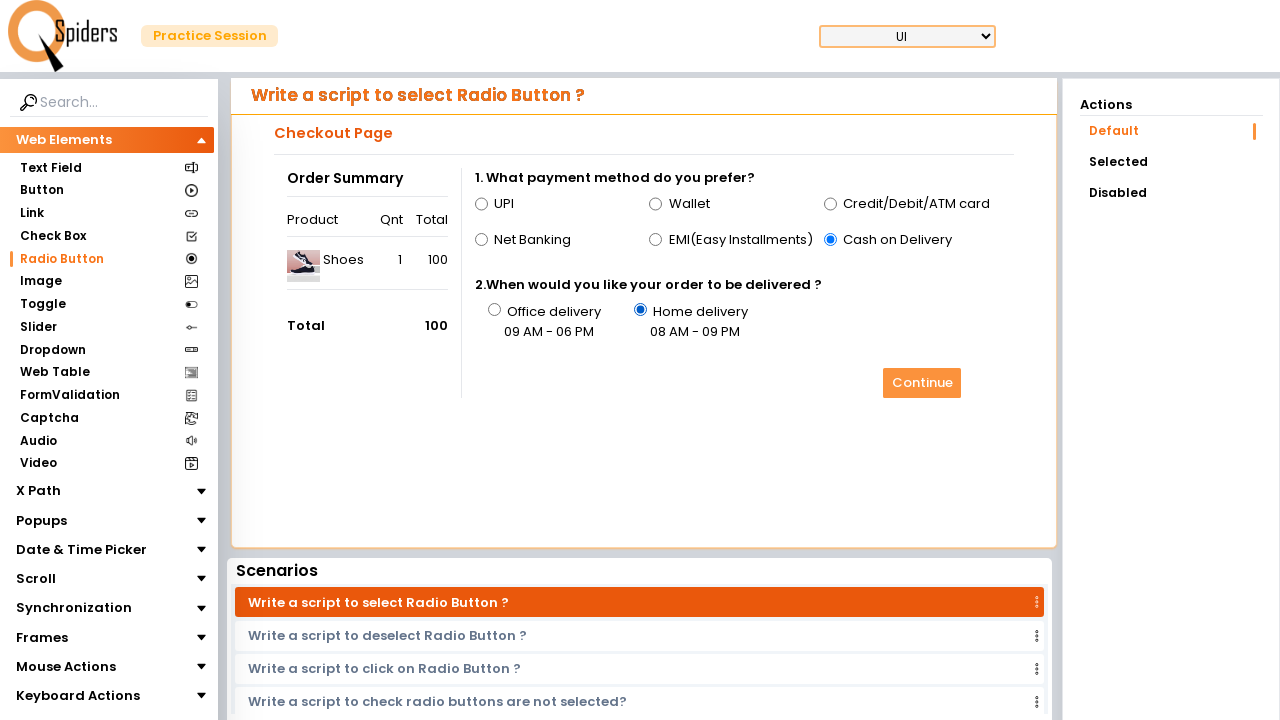

Waited for radio button interaction to complete
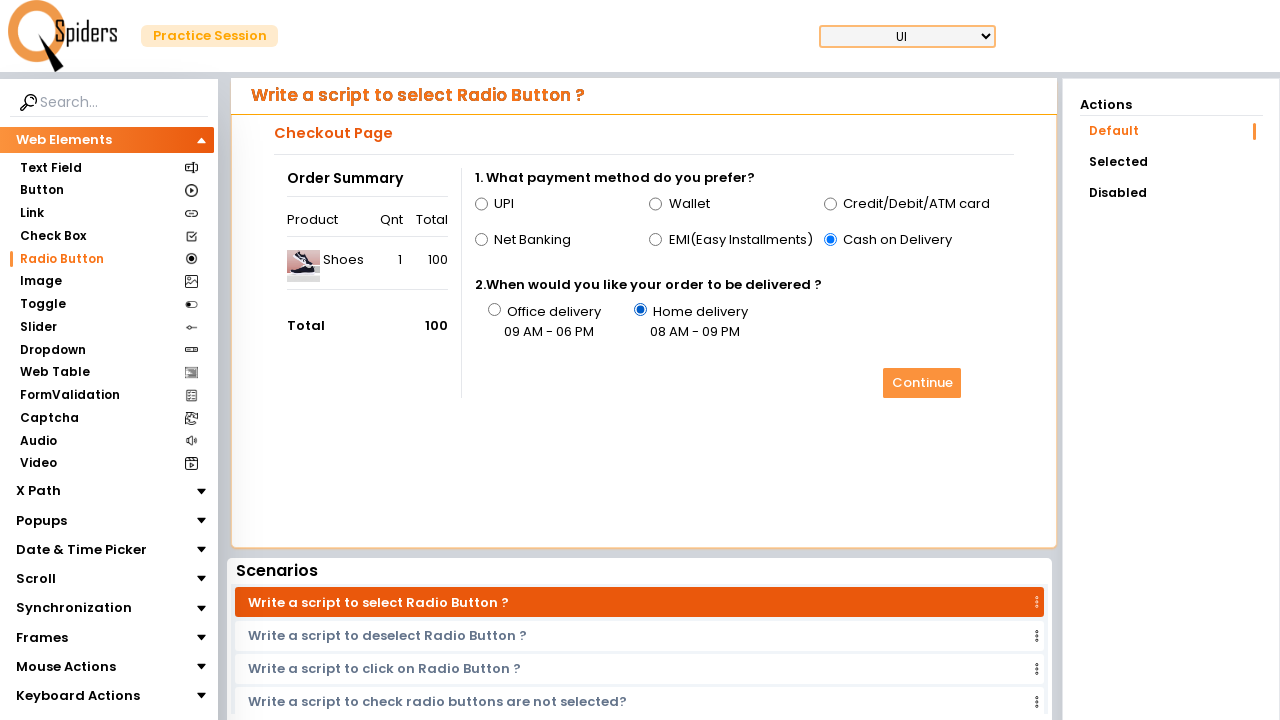

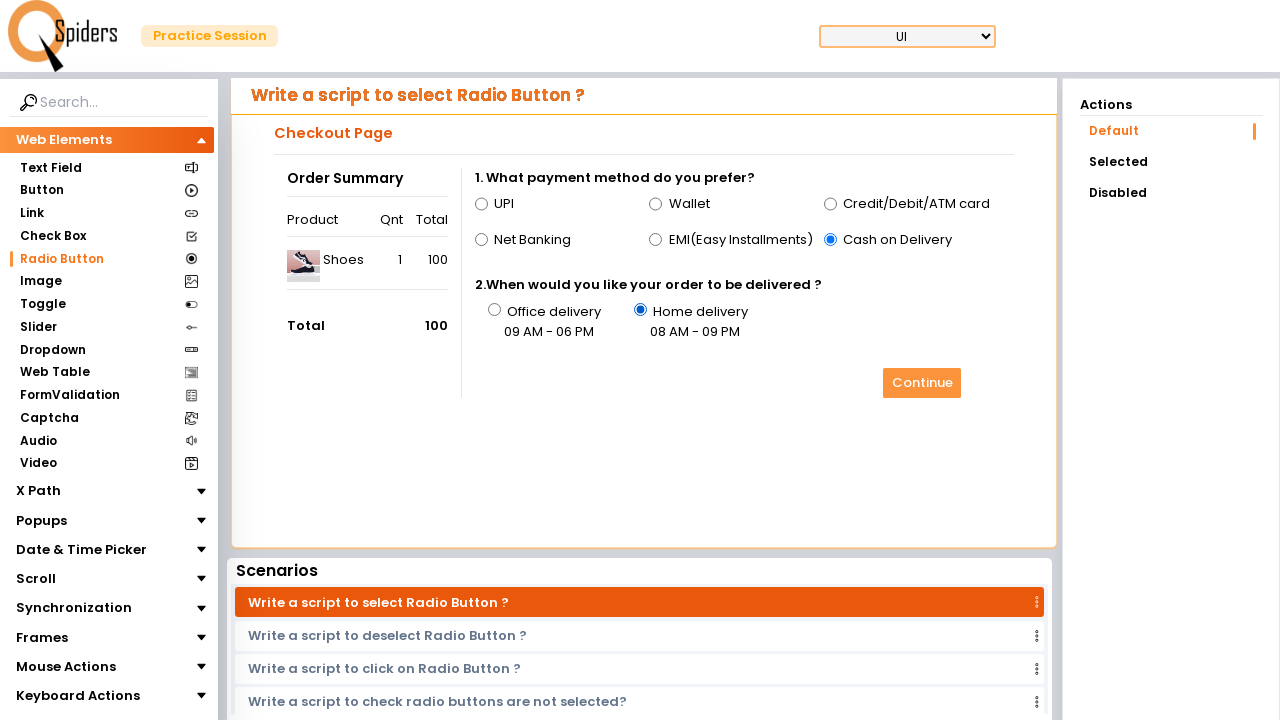